Tests the search functionality by clicking the search icon and verifying the search input appears

Starting URL: https://www.ifeng.com/

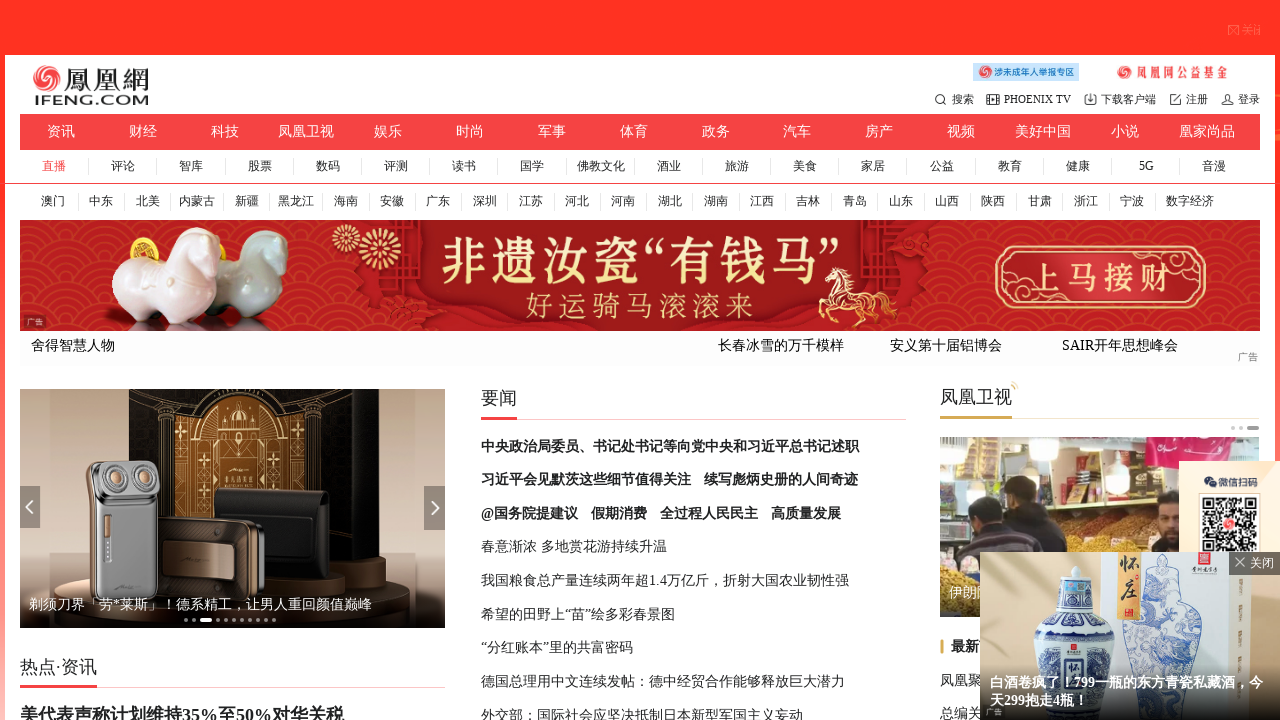

Clicked search icon in main navigation at (963, 99) on xpath=//*[@id="main_nav"]/div[2]/div[2]/div[1]/div/div/span[2]
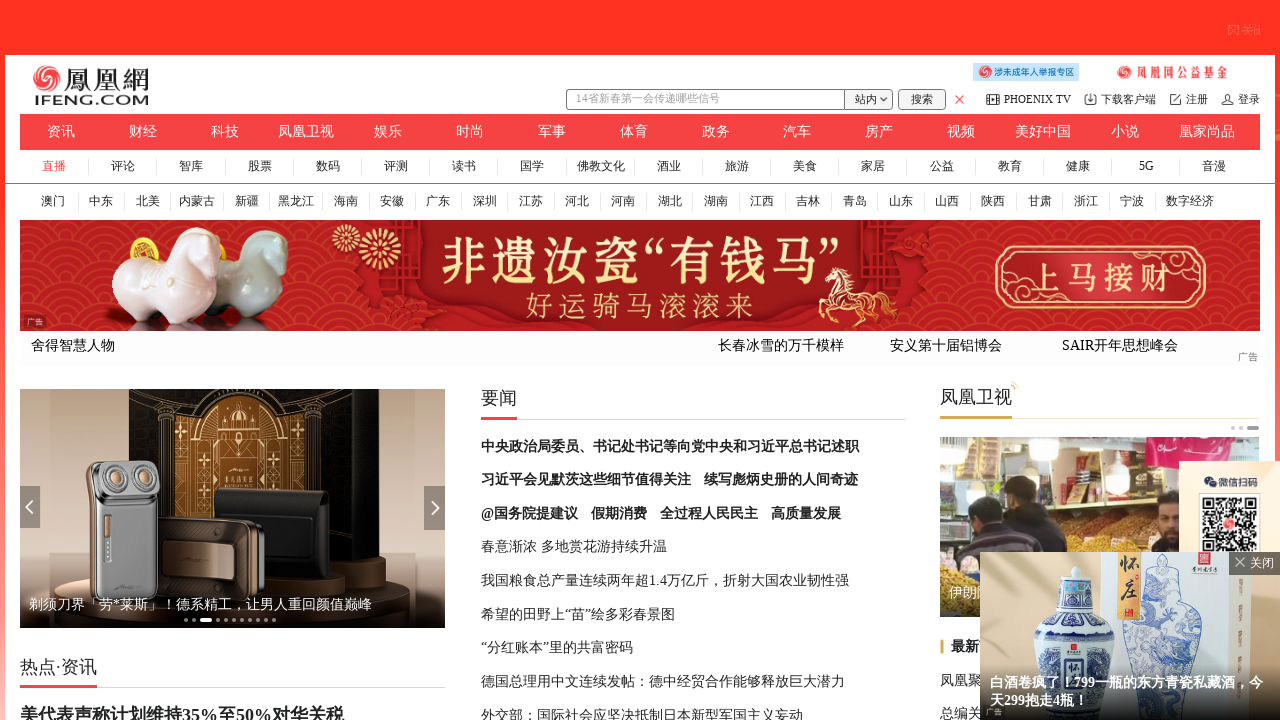

Search input element appeared after clicking search icon
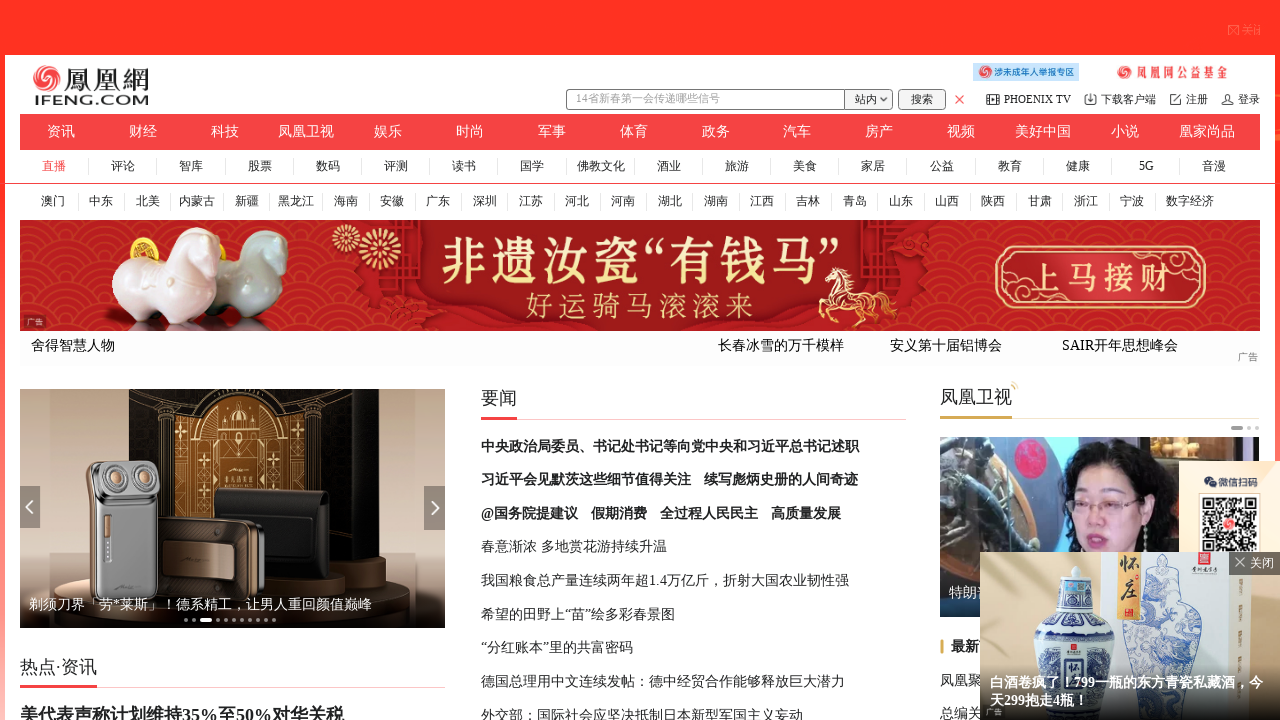

Verified search input is visible
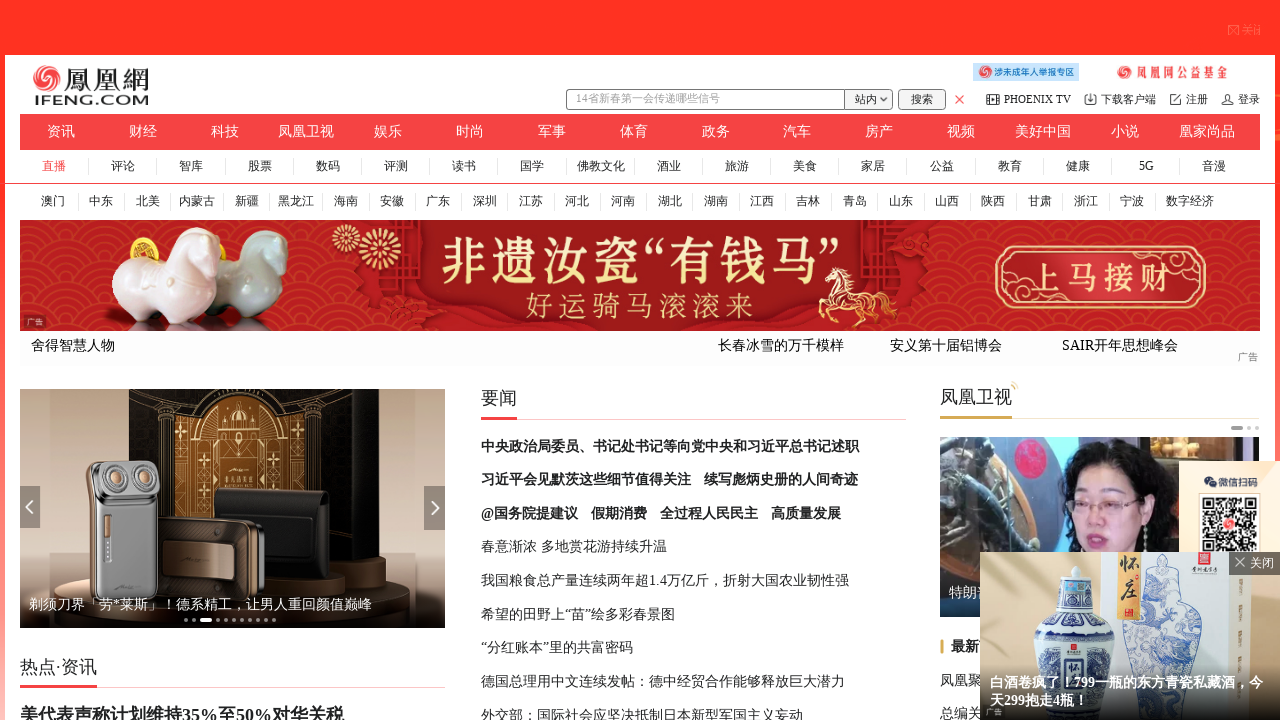

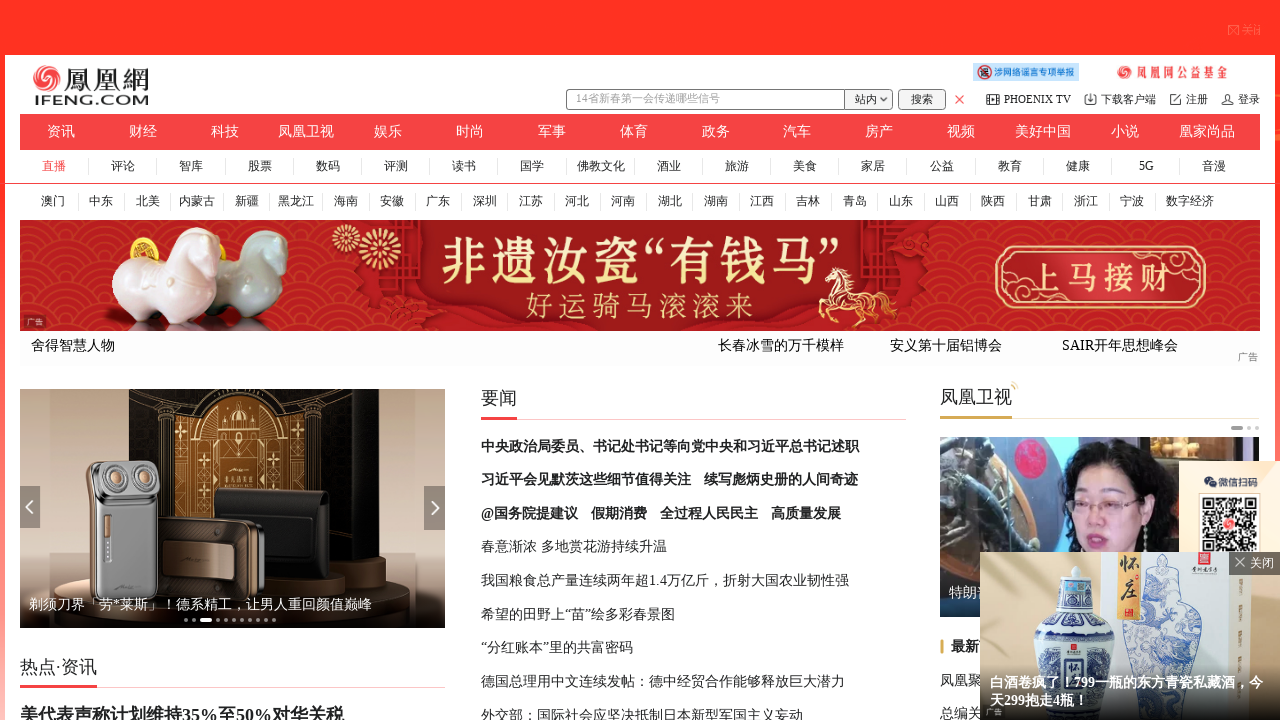